Tests dynamic loading by clicking a button and waiting for content to appear

Starting URL: https://the-internet.herokuapp.com/dynamic_loading/2

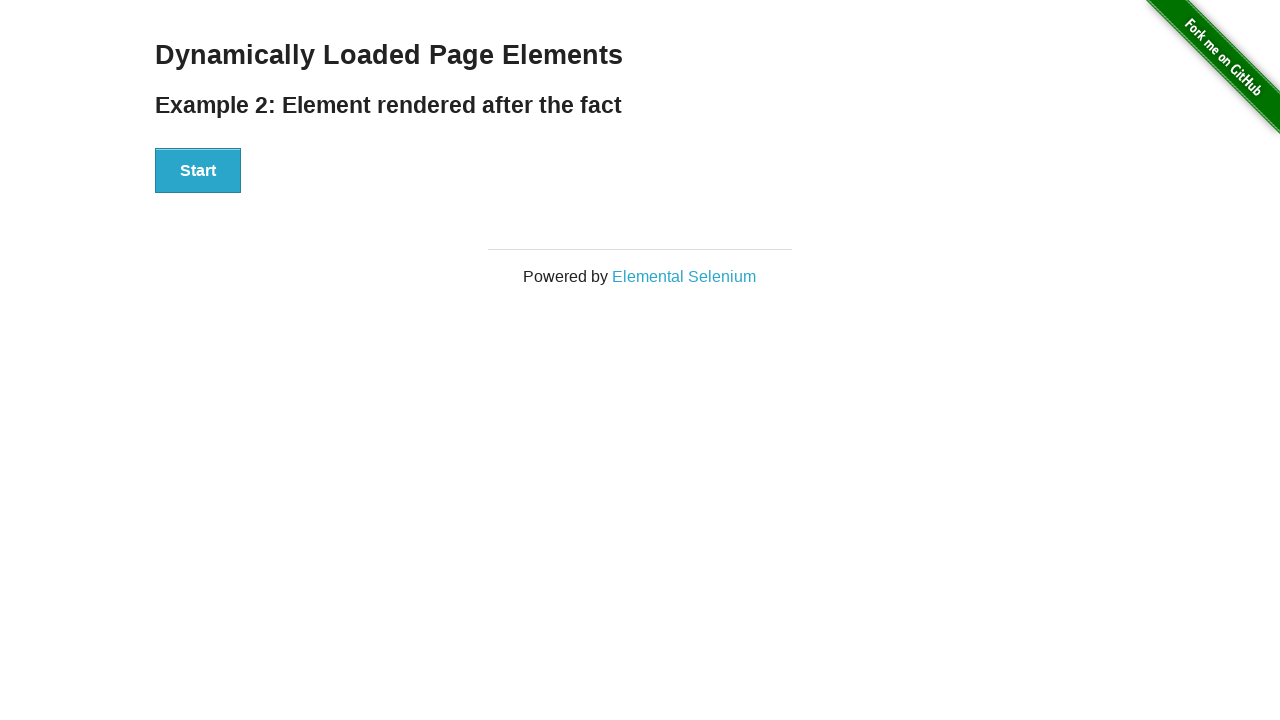

Clicked start button to trigger dynamic loading at (198, 171) on button
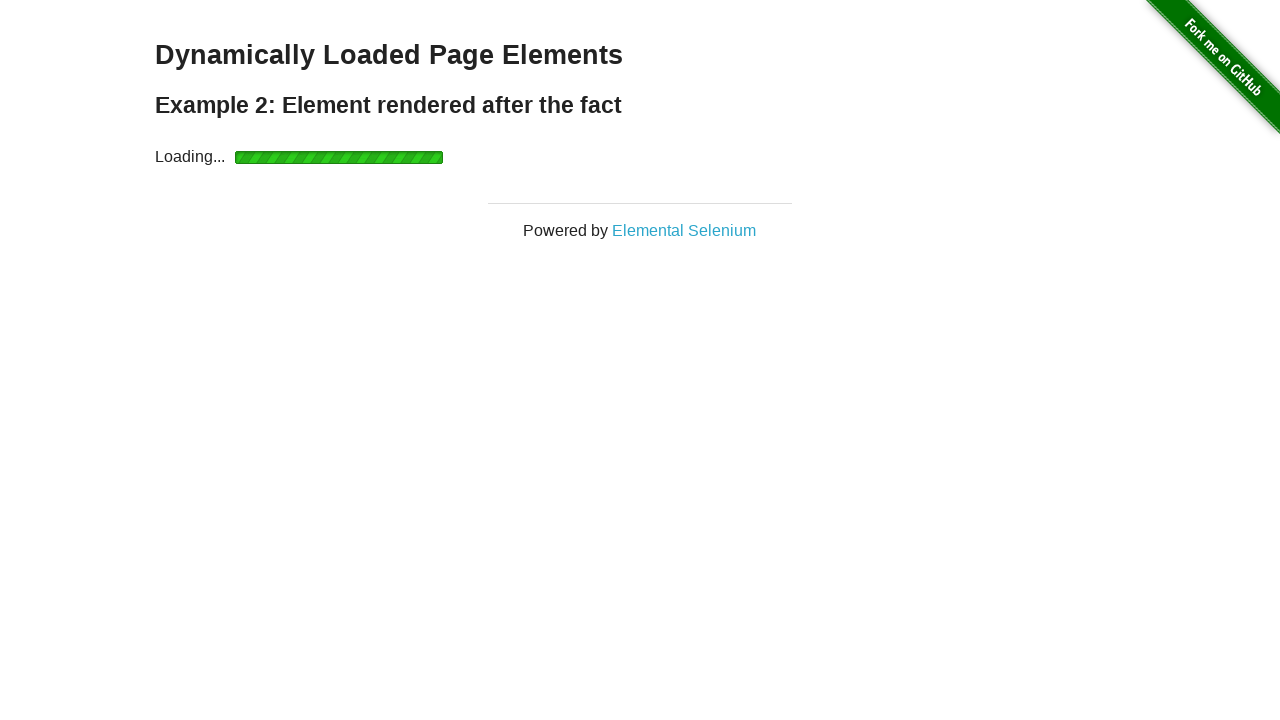

Waited for finish element to appear after dynamic loading
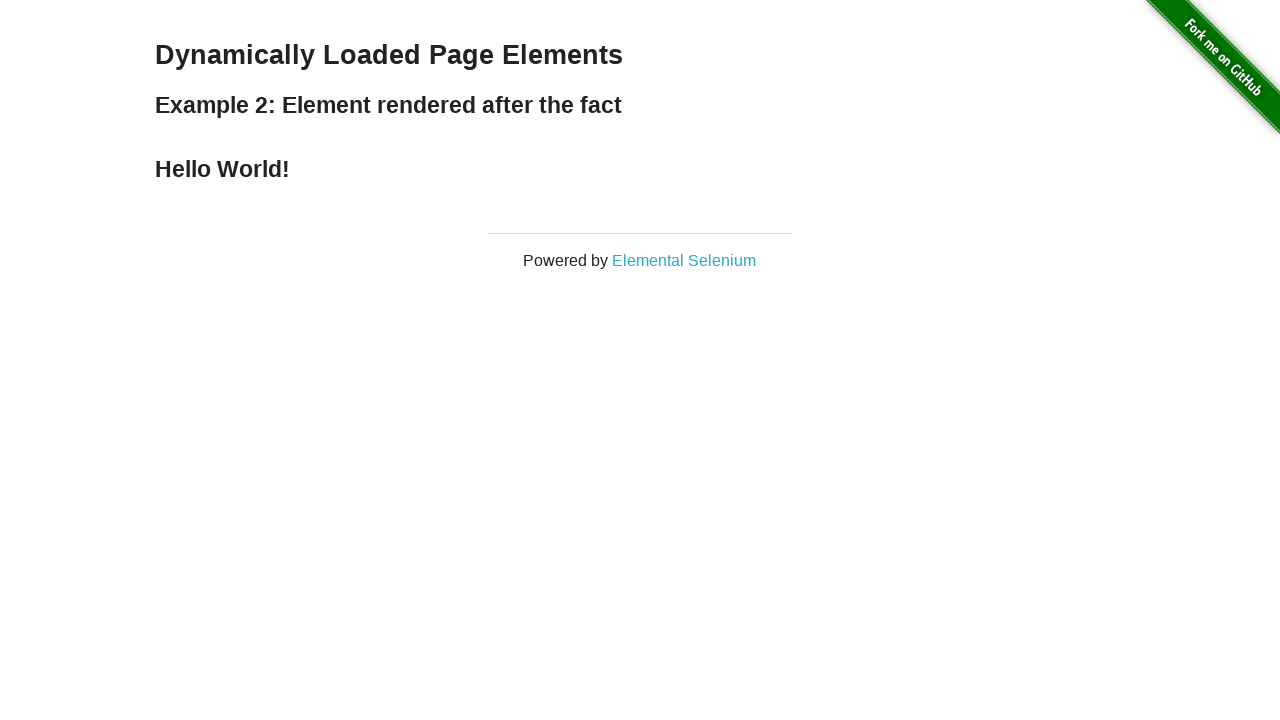

Retrieved text from finish element: Hello World!
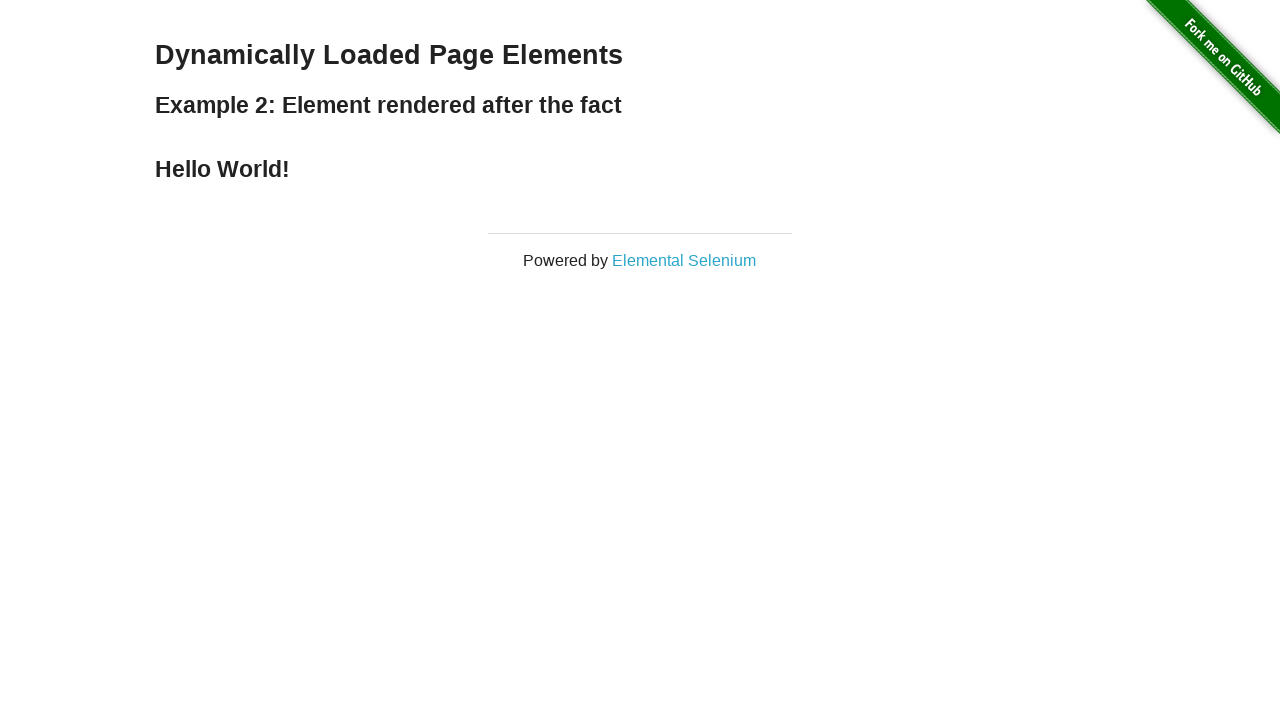

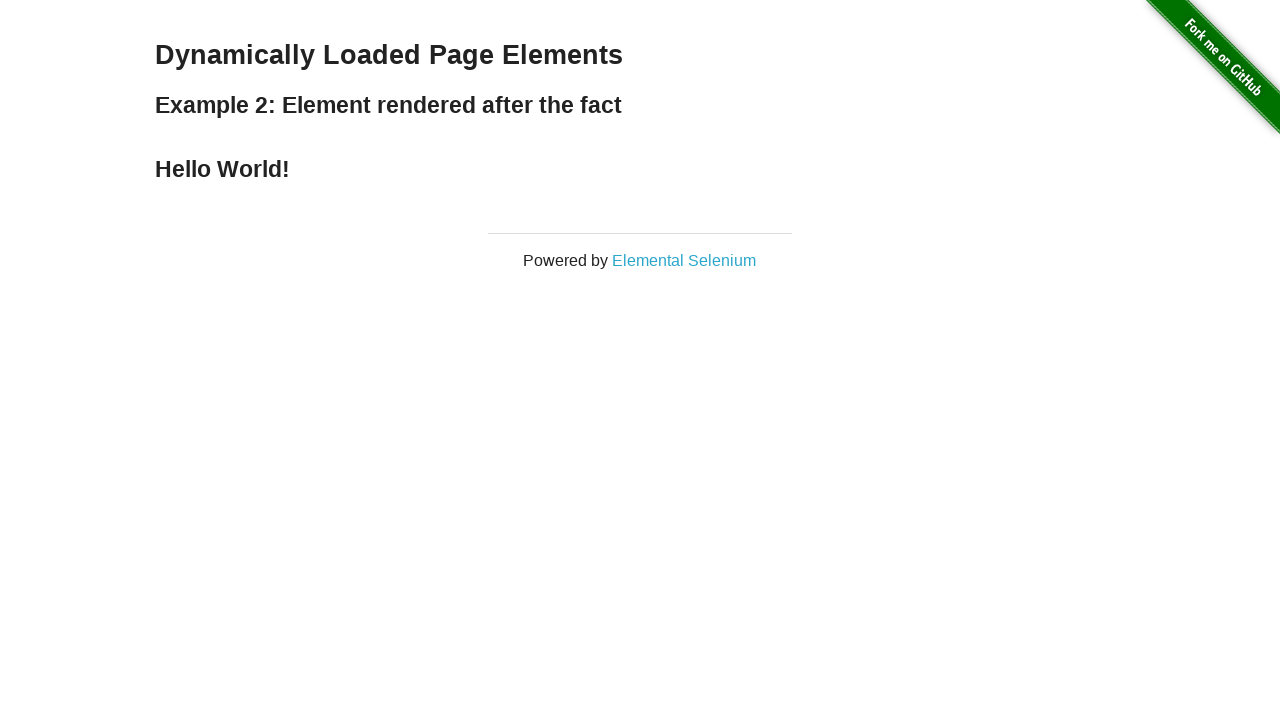